Tests TinyMCE rich text editor functionality by entering text into the editor and verifying the text was set correctly

Starting URL: http://the-internet.herokuapp.com/tinymce

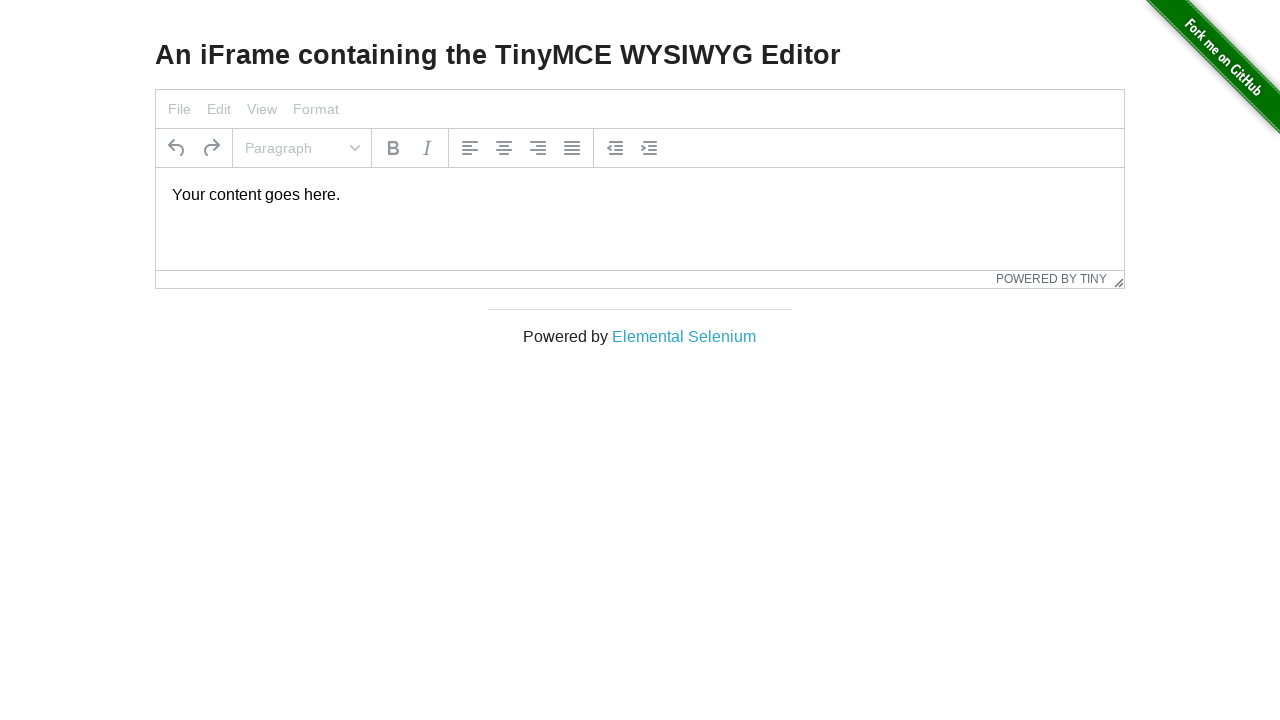

TinyMCE editor iframe loaded
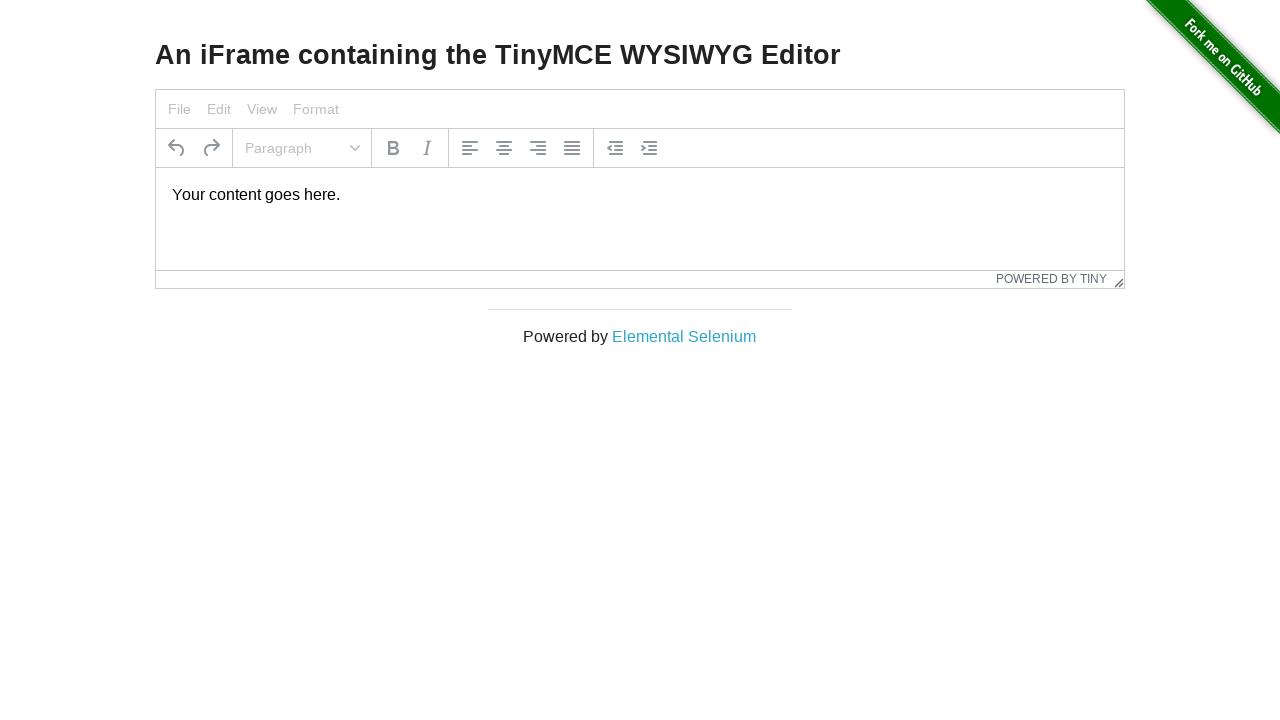

Located TinyMCE editor iframe
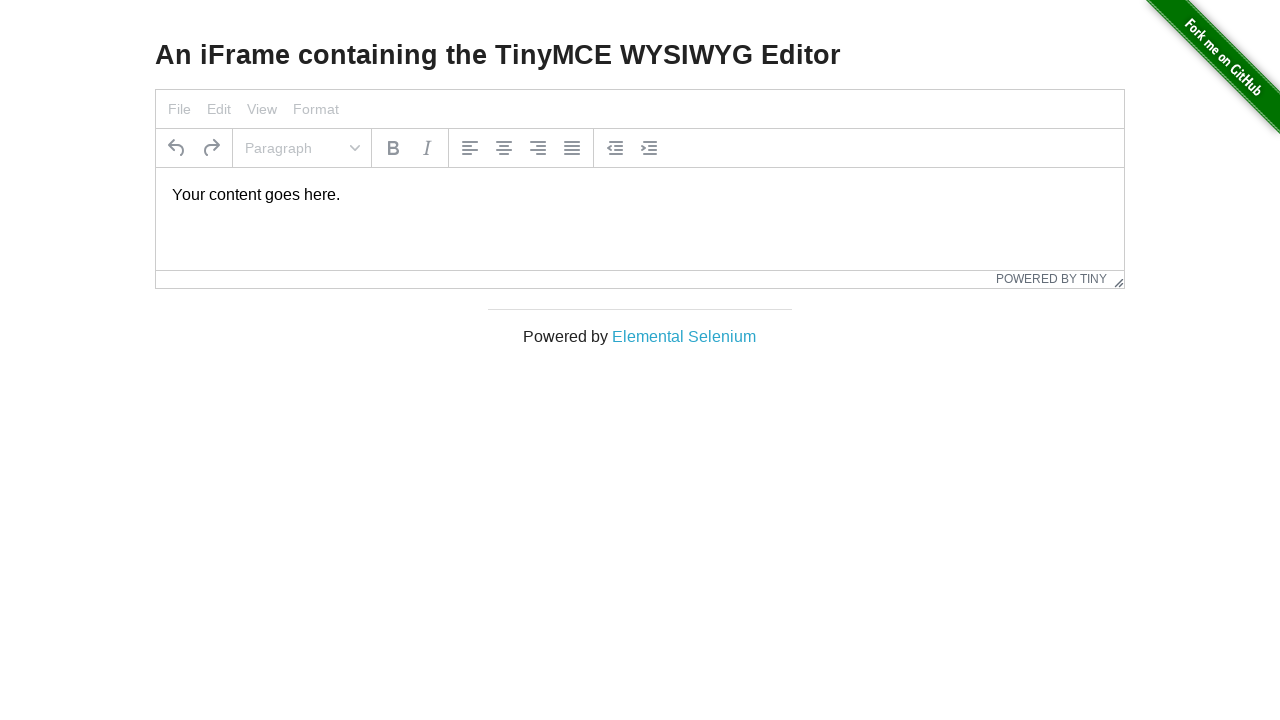

Located editor body element
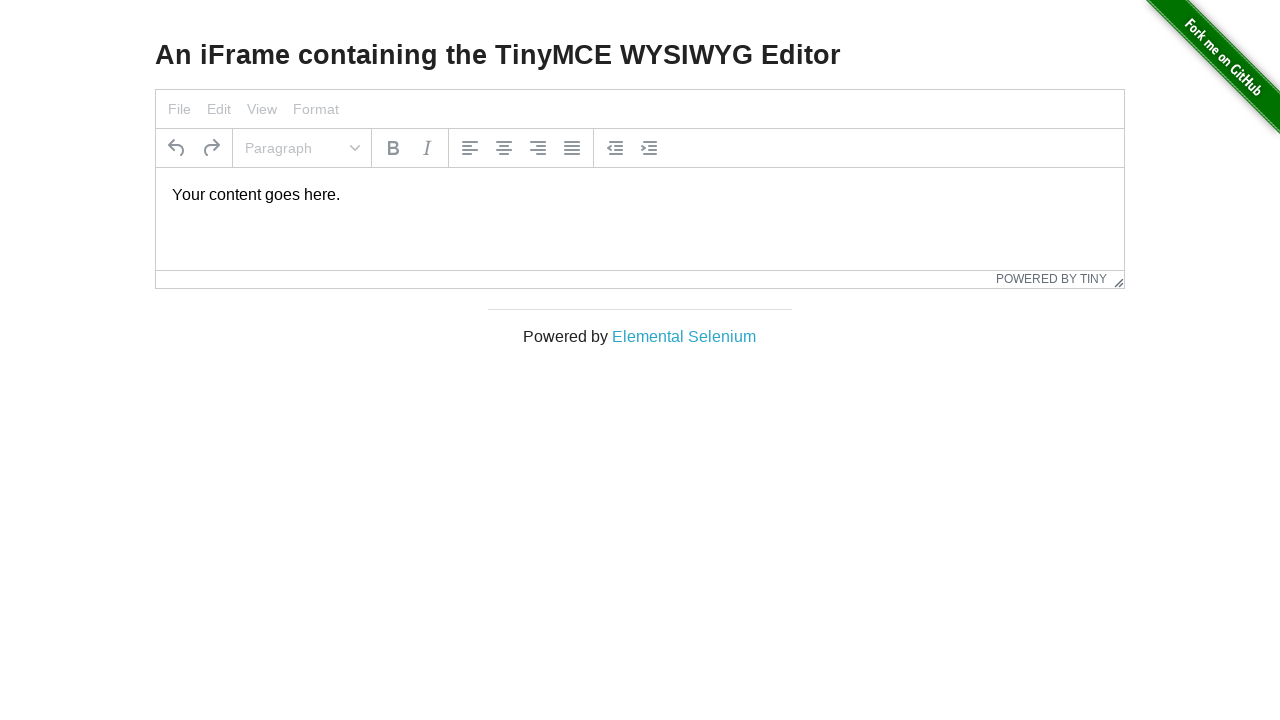

Clicked inside the TinyMCE editor at (640, 195) on iframe.tox-edit-area__iframe >> internal:control=enter-frame >> #tinymce
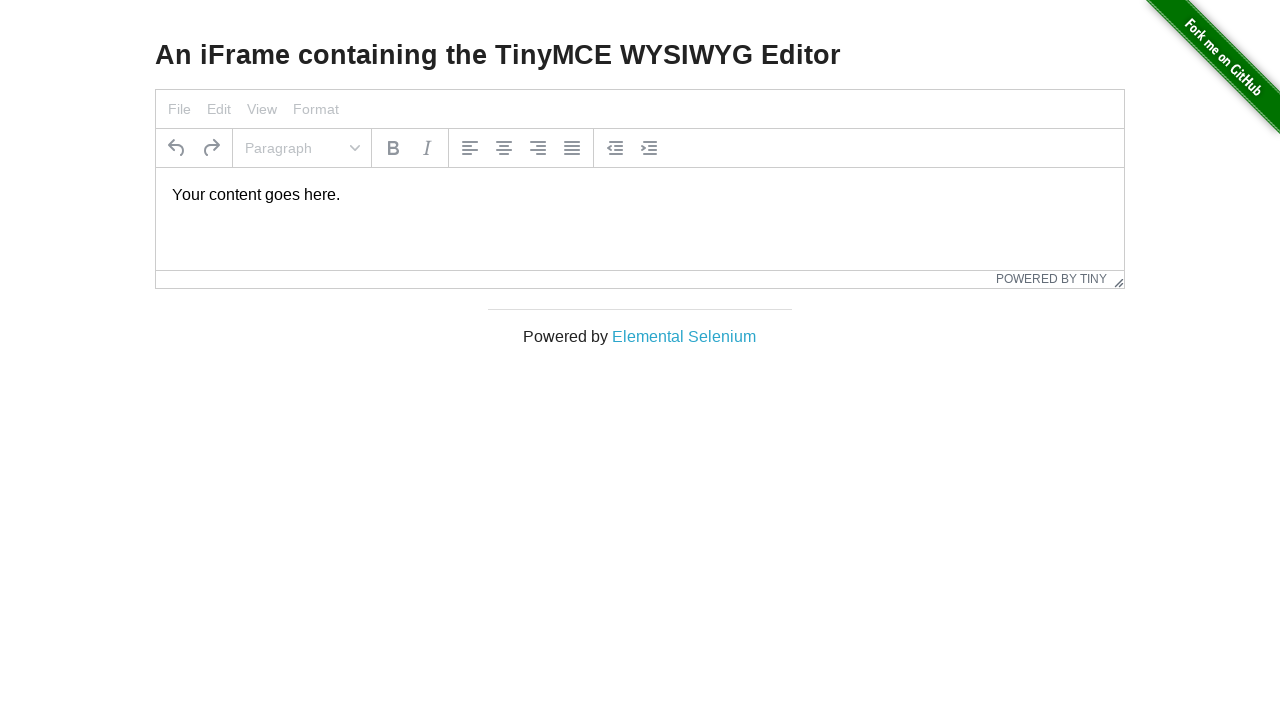

Selected all content in the editor using Ctrl+A
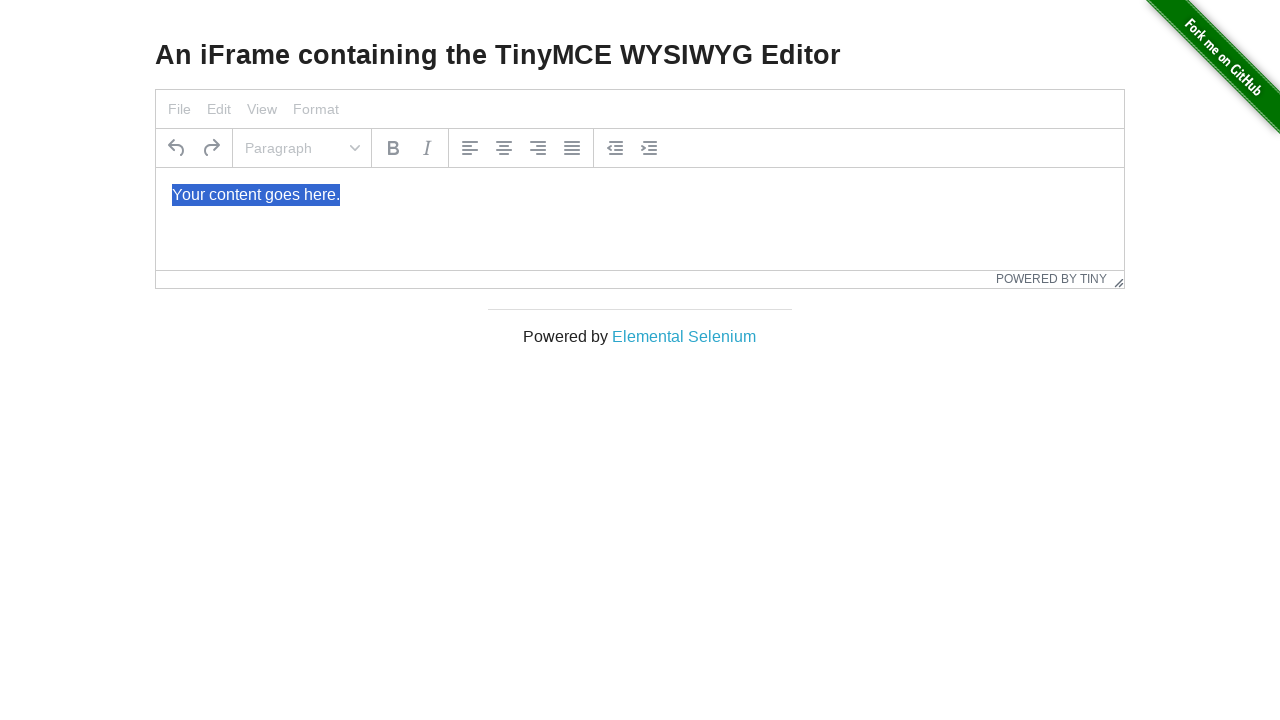

Typed 'Test string' into the editor
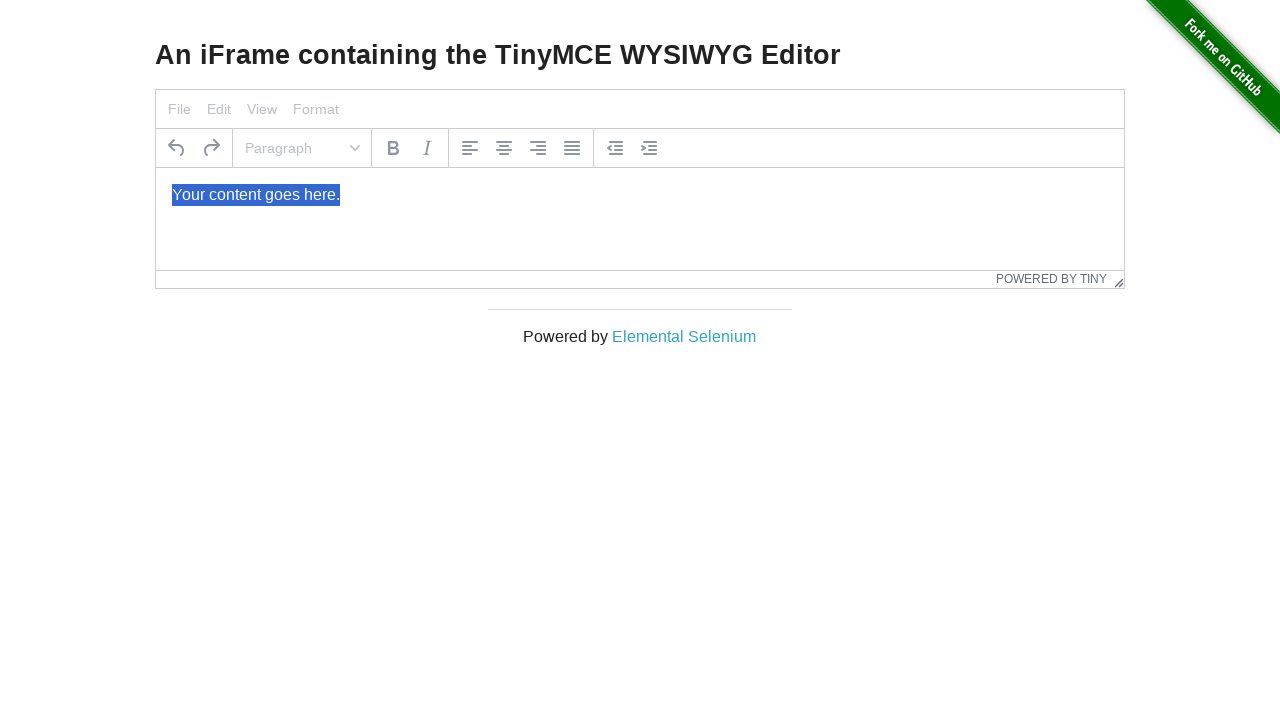

Verified text content is present in the editor
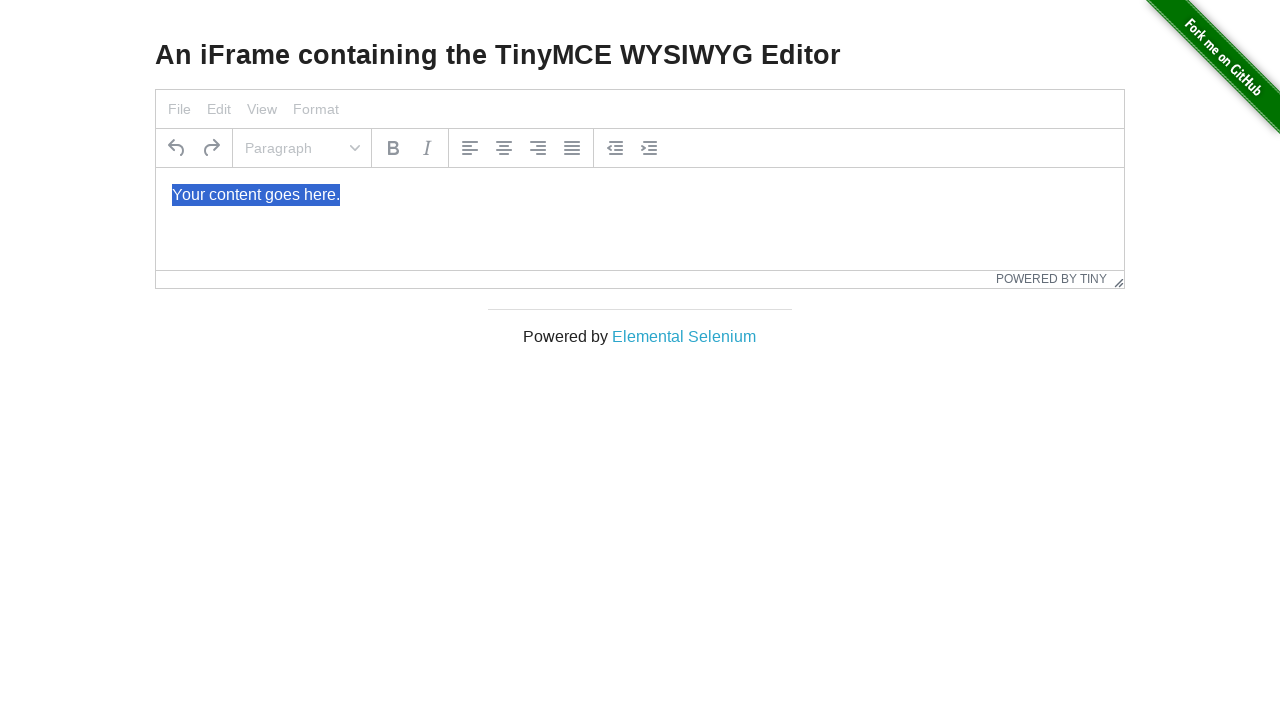

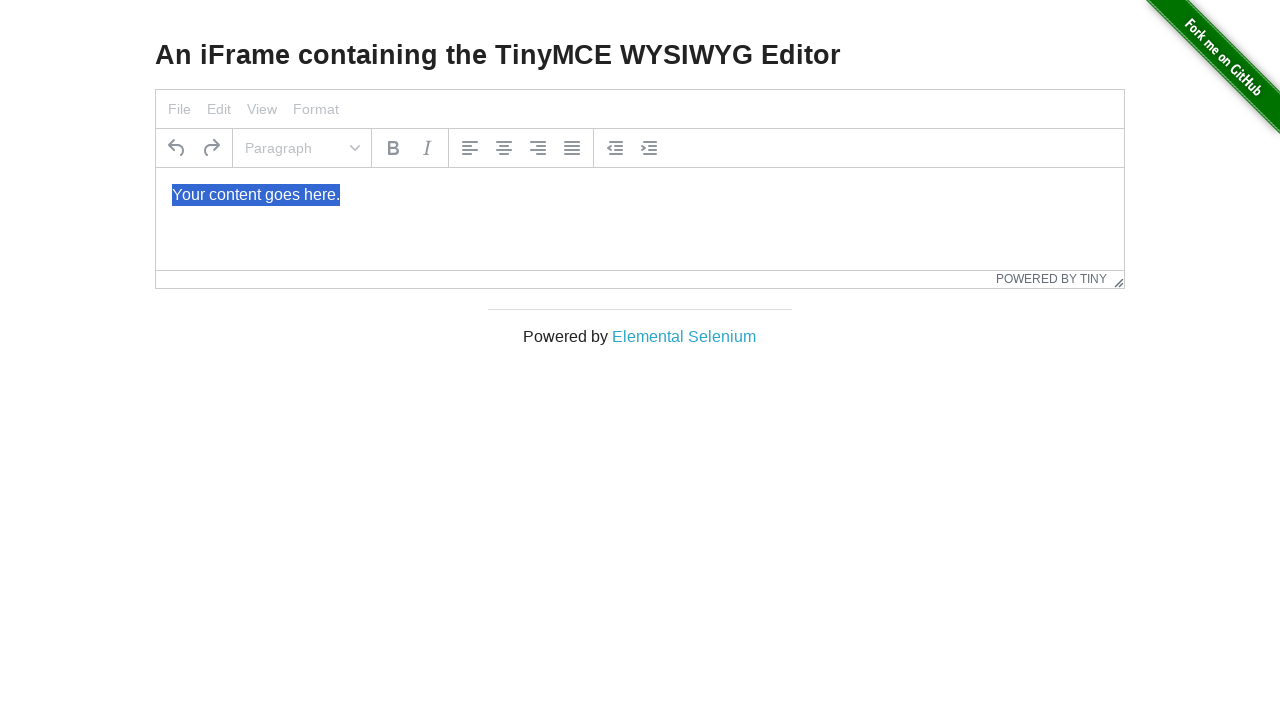